Tests login form validation with invalid username and password credentials

Starting URL: https://www.saucedemo.com/

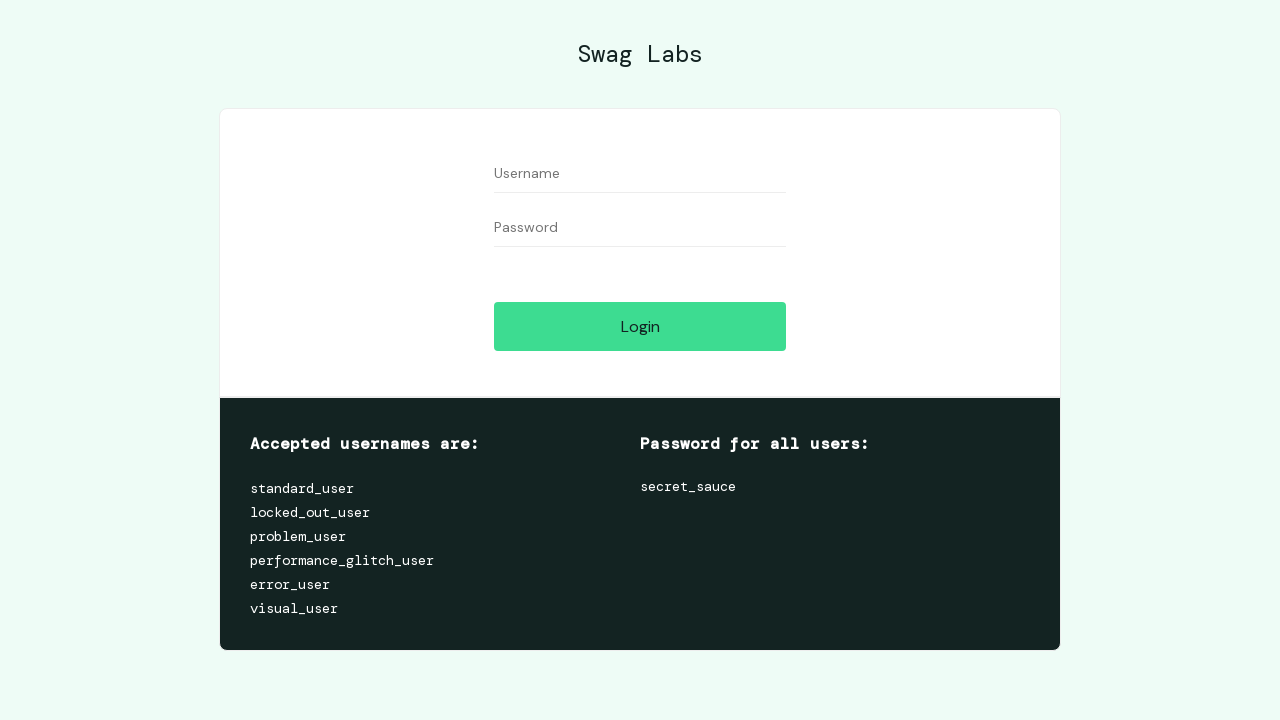

Filled username field with invalid credential '1' on #user-name
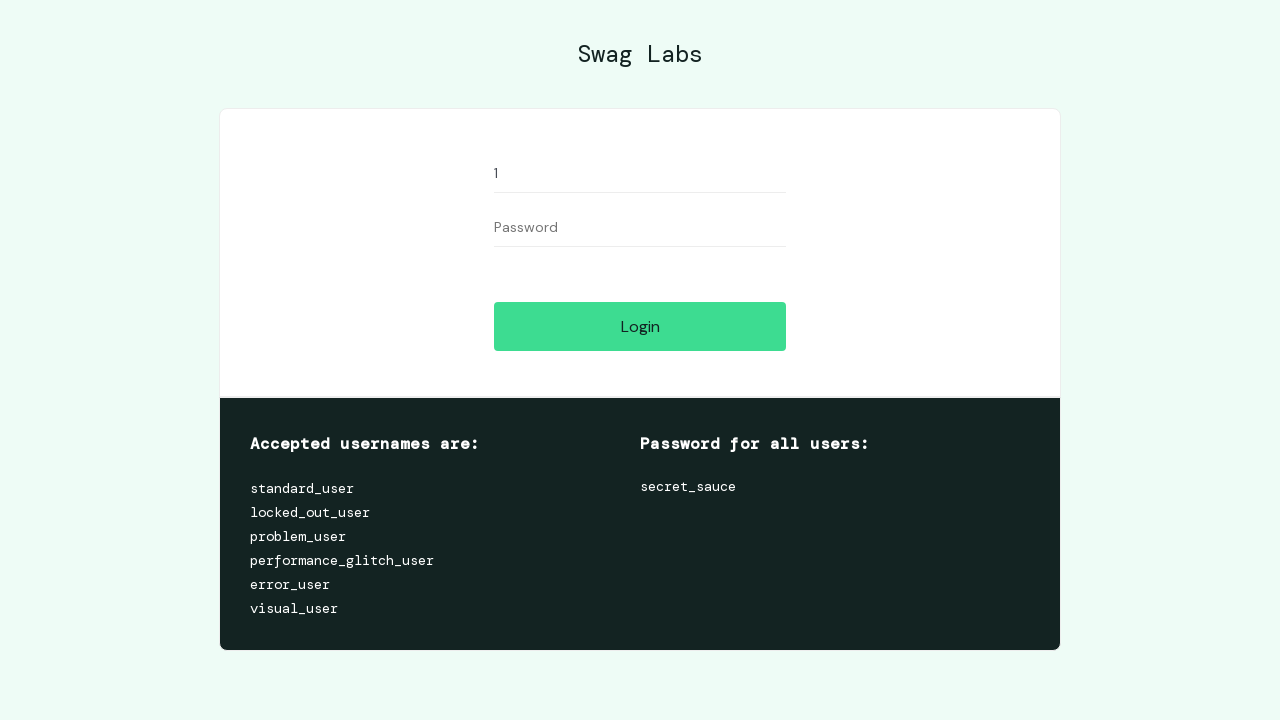

Filled password field with invalid credential '1' on #password
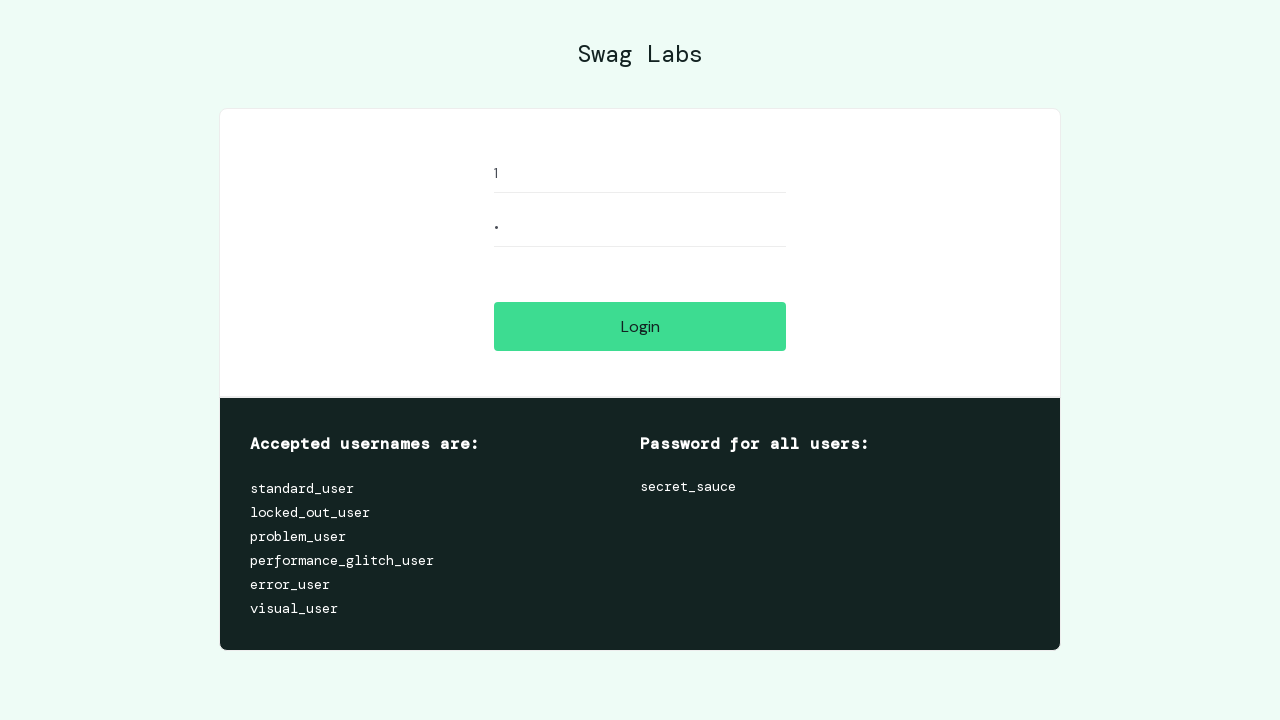

Clicked login button with invalid credentials at (640, 326) on #login-button
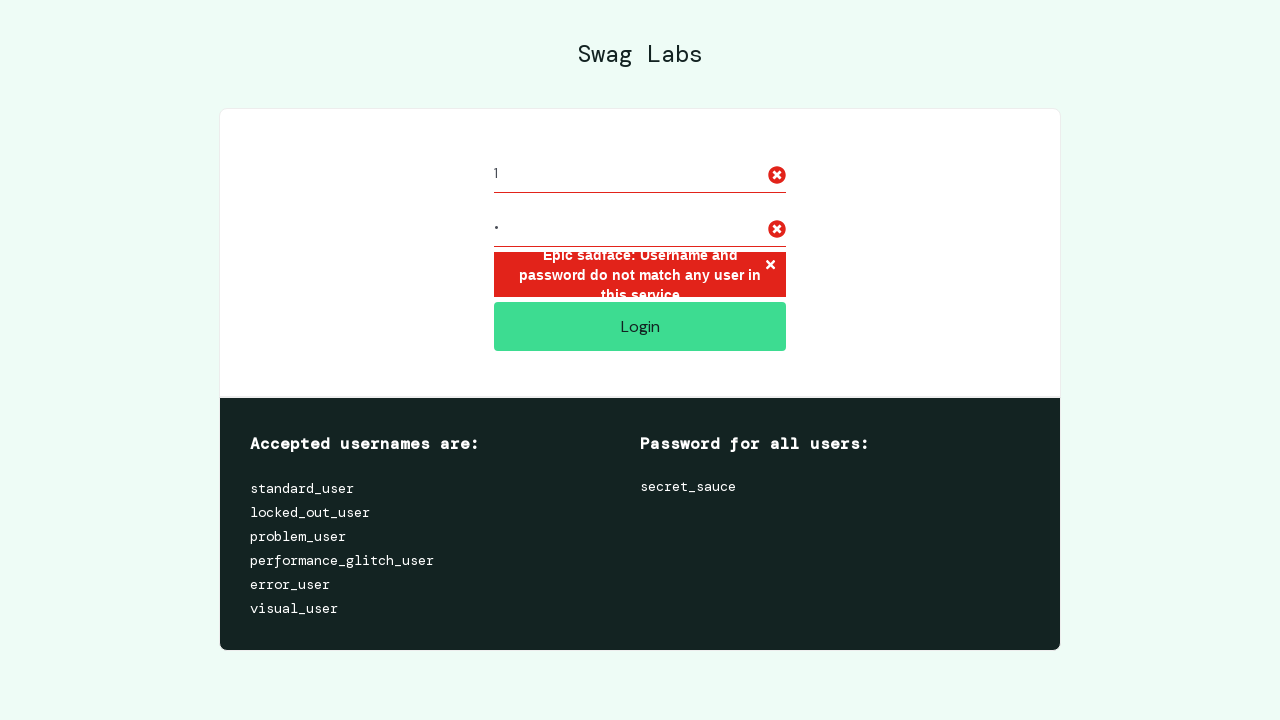

Verified error message appeared: 'Epic sadface: Username and password do not match any user in this service'
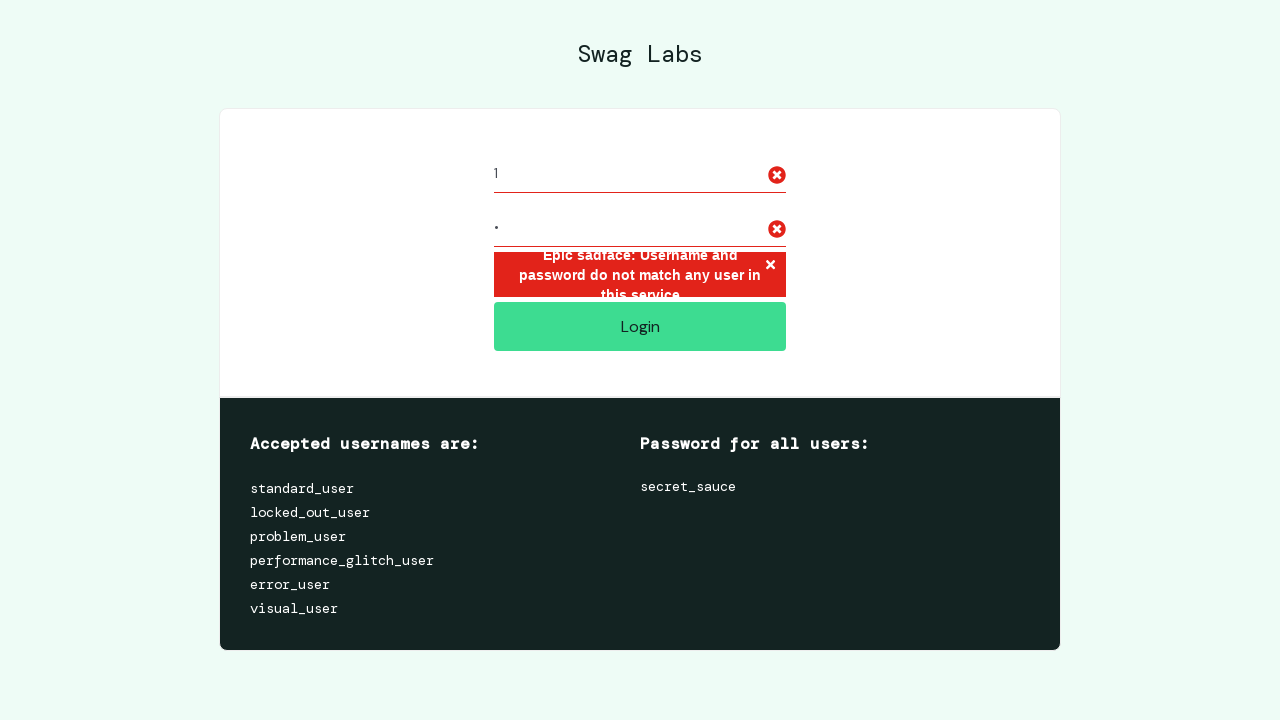

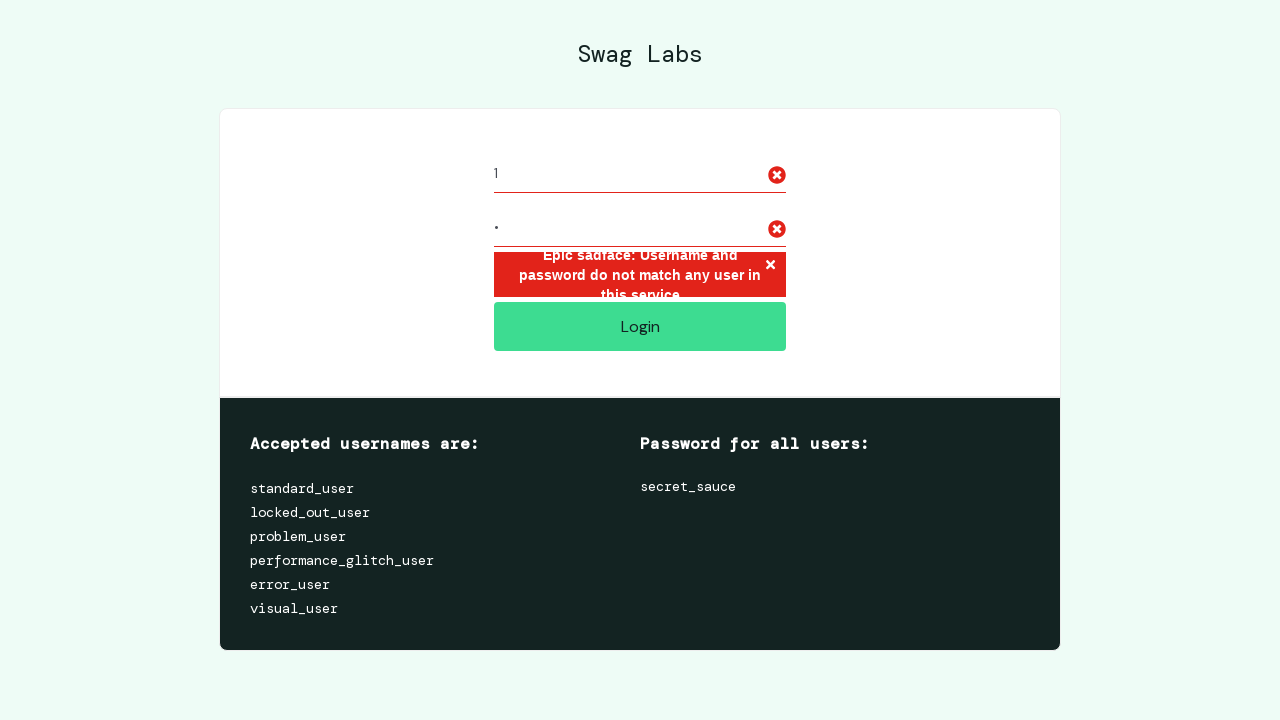